Tests basic HTML form controls including selecting a radio button, checking/unchecking checkboxes, clicking a register button, and navigating via a link

Starting URL: https://www.hyrtutorials.com/p/basic-controls.html

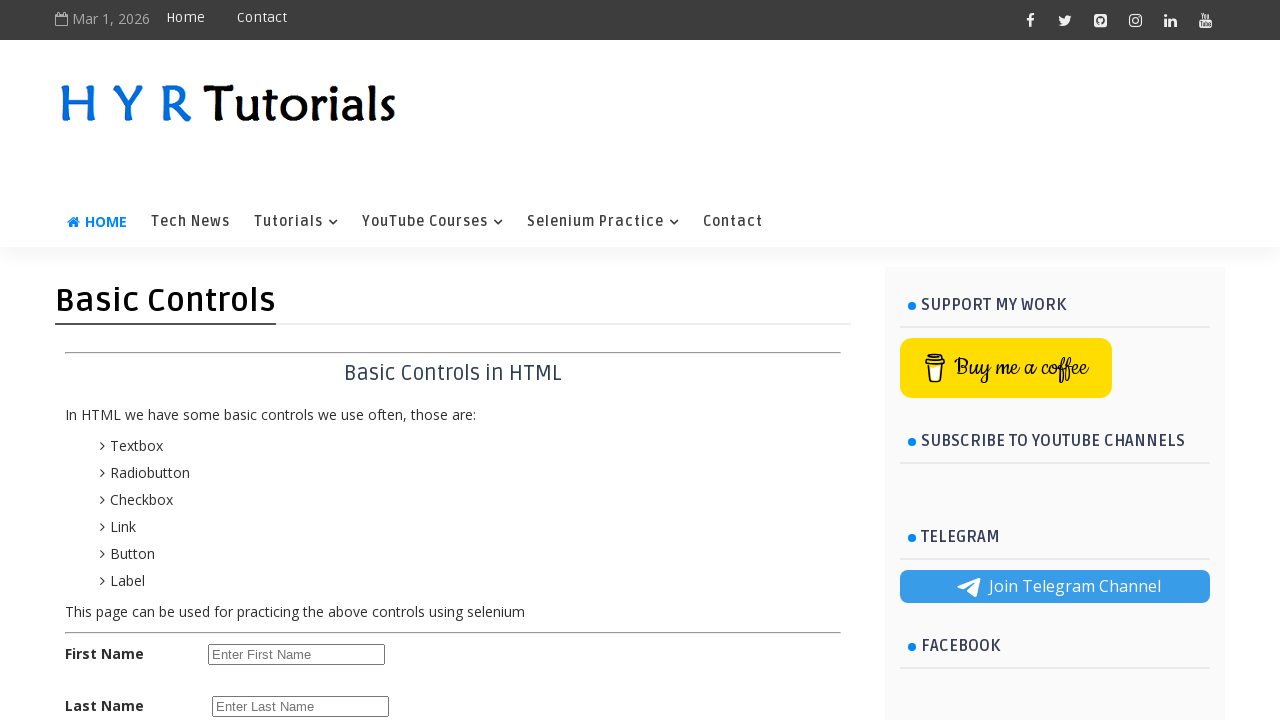

Selected female radio button at (286, 360) on #femalerb
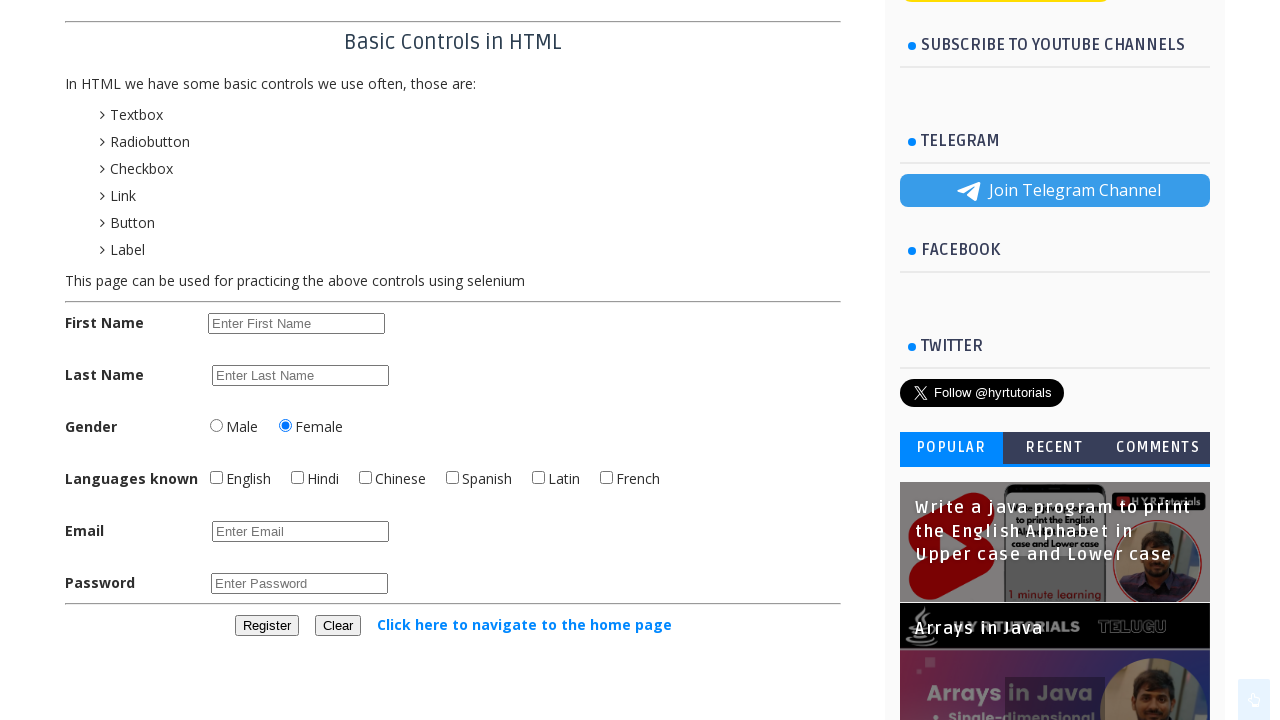

Checked English checkbox at (216, 478) on #englishchbx
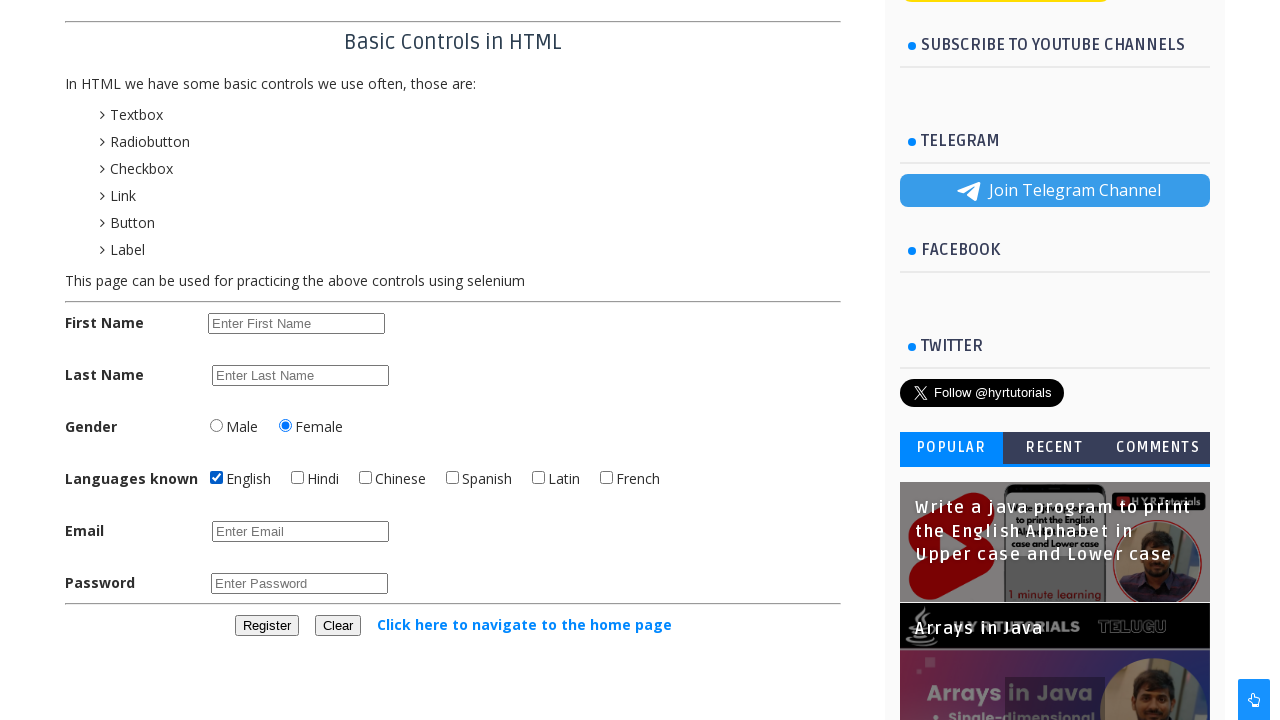

Checked Hindi checkbox at (298, 478) on #hindichbx
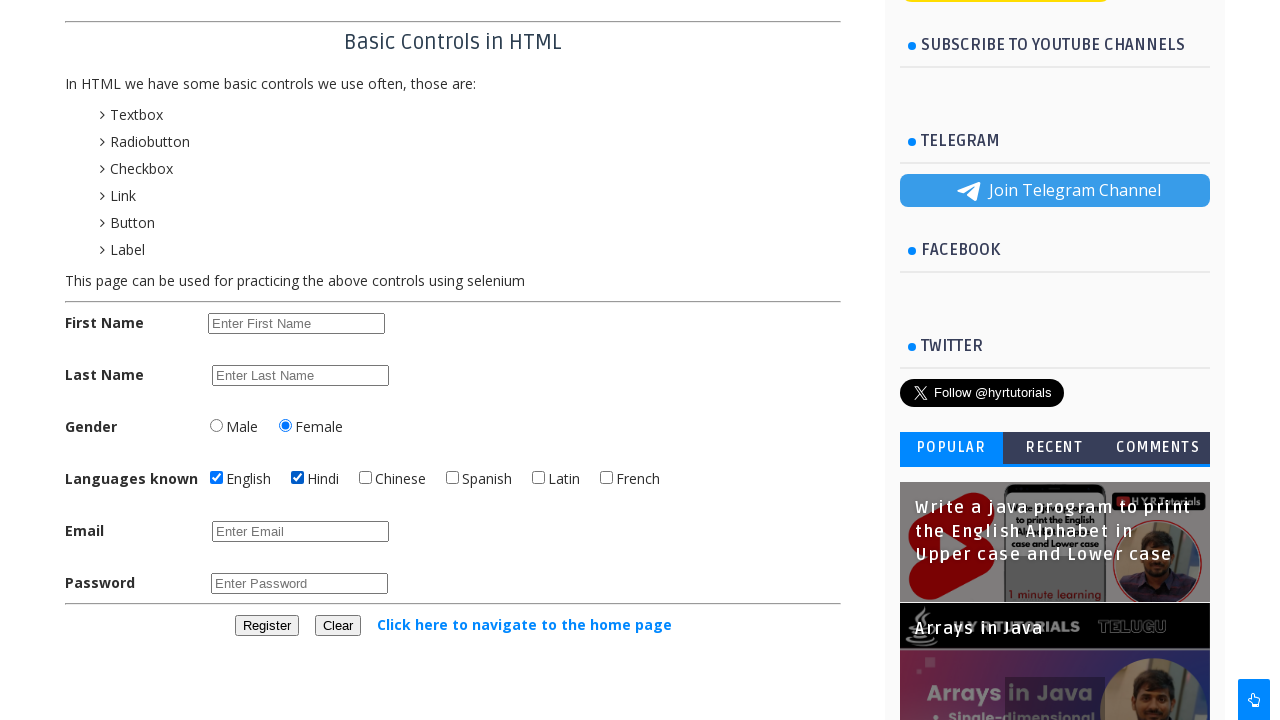

Unchecked Hindi checkbox at (298, 478) on #hindichbx
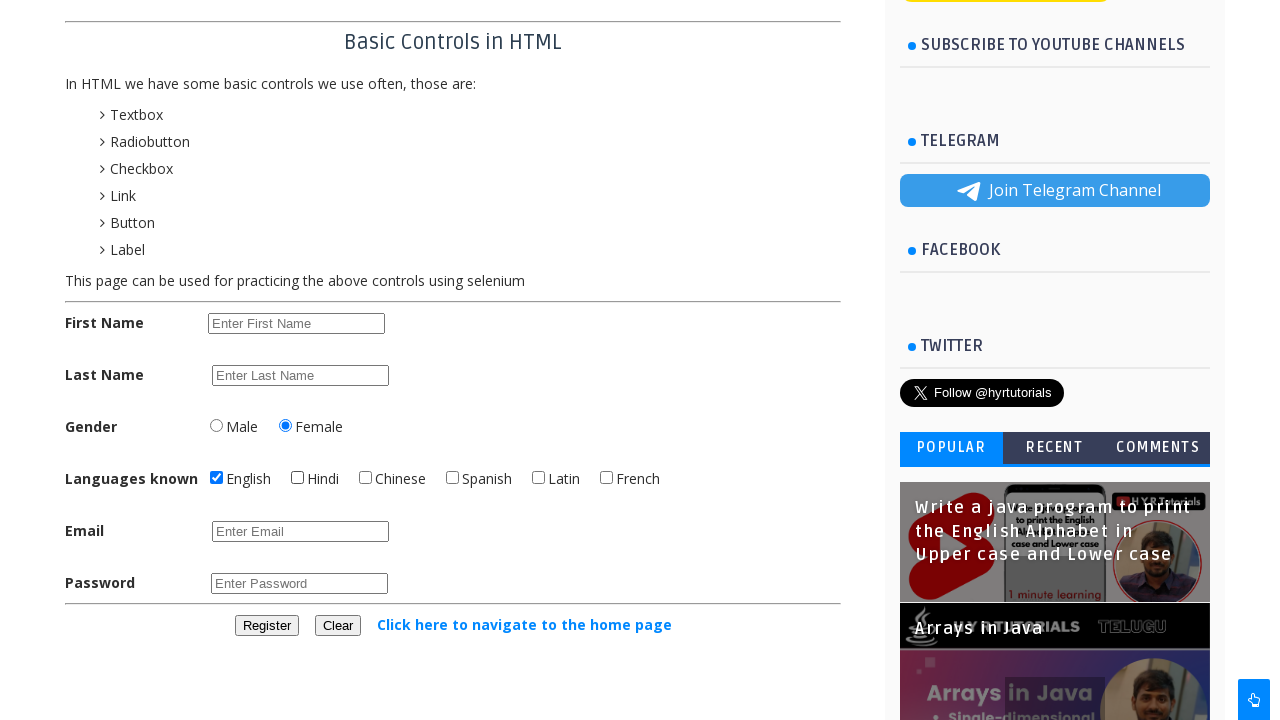

Clicked register button at (266, 626) on #registerbtn
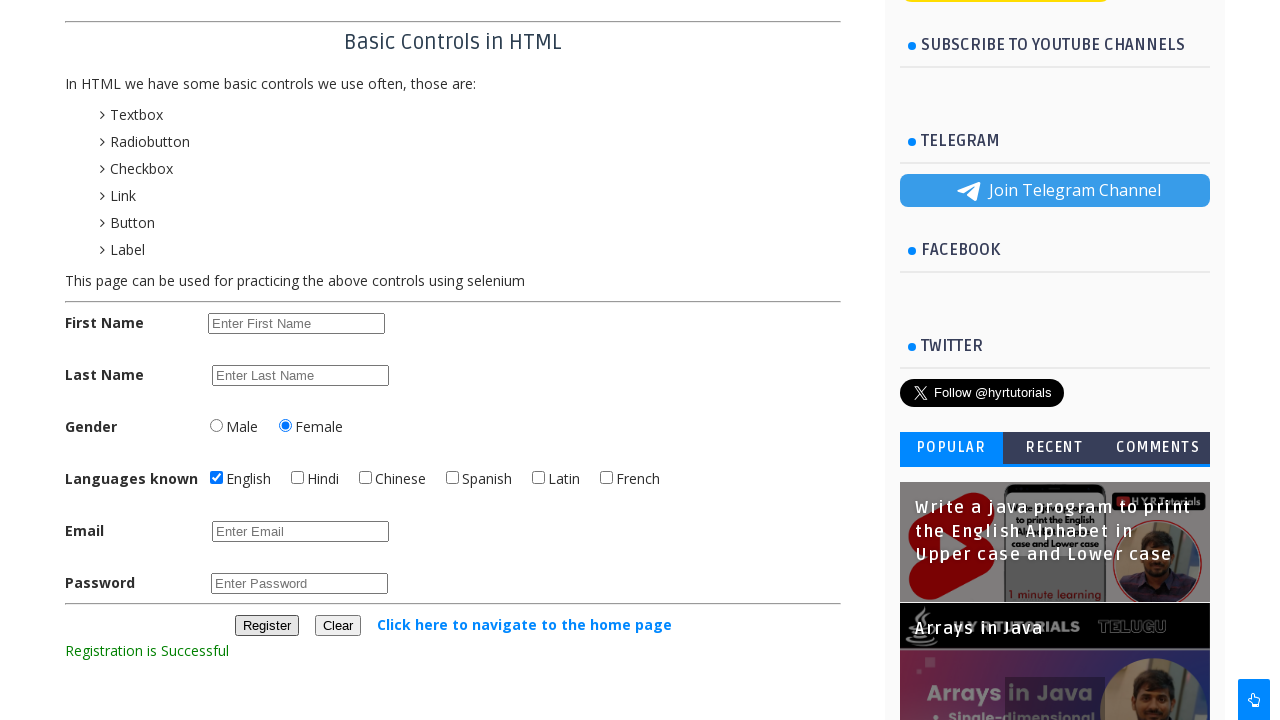

Registration message appeared
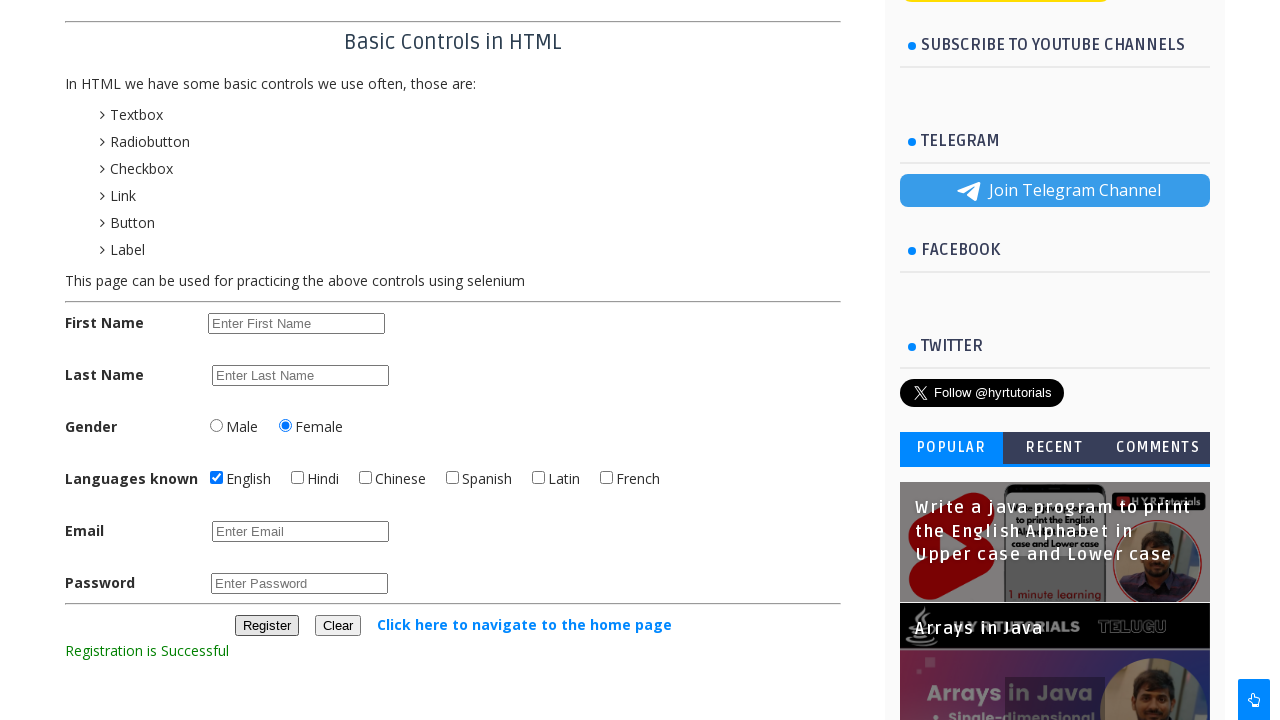

Clicked link to navigate to home page at (524, 624) on text=Click here to navigate to the home page
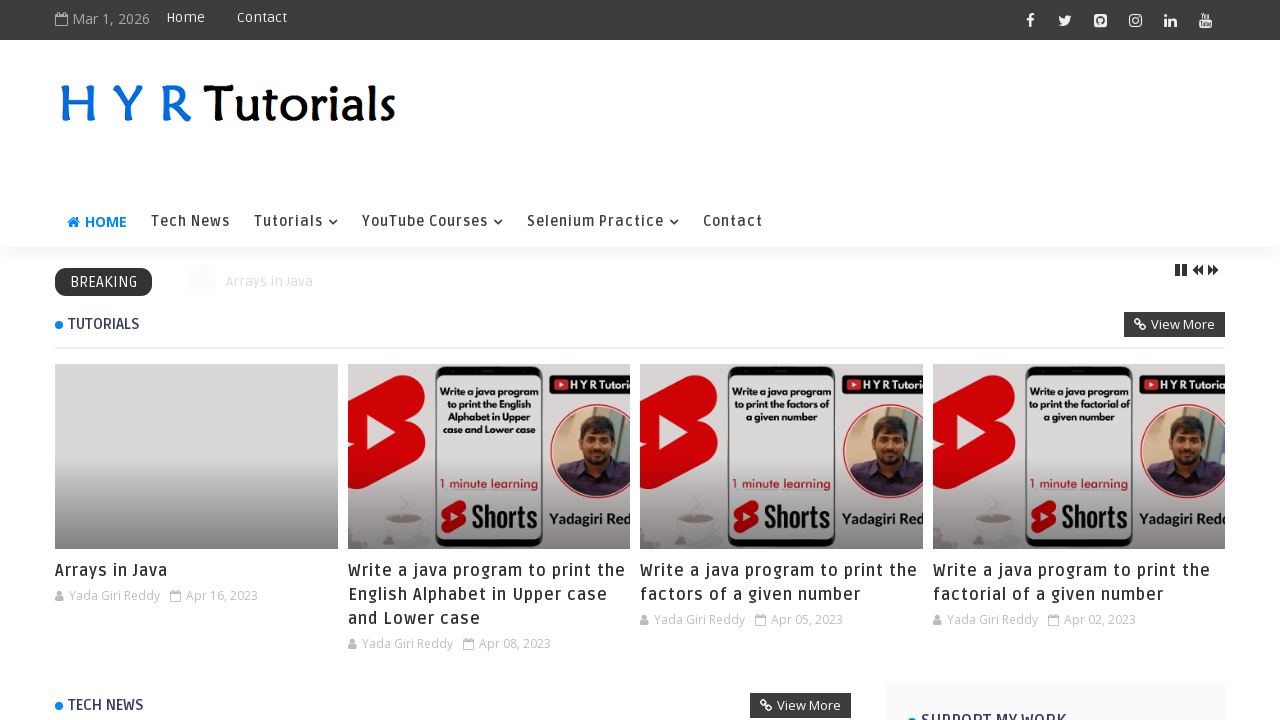

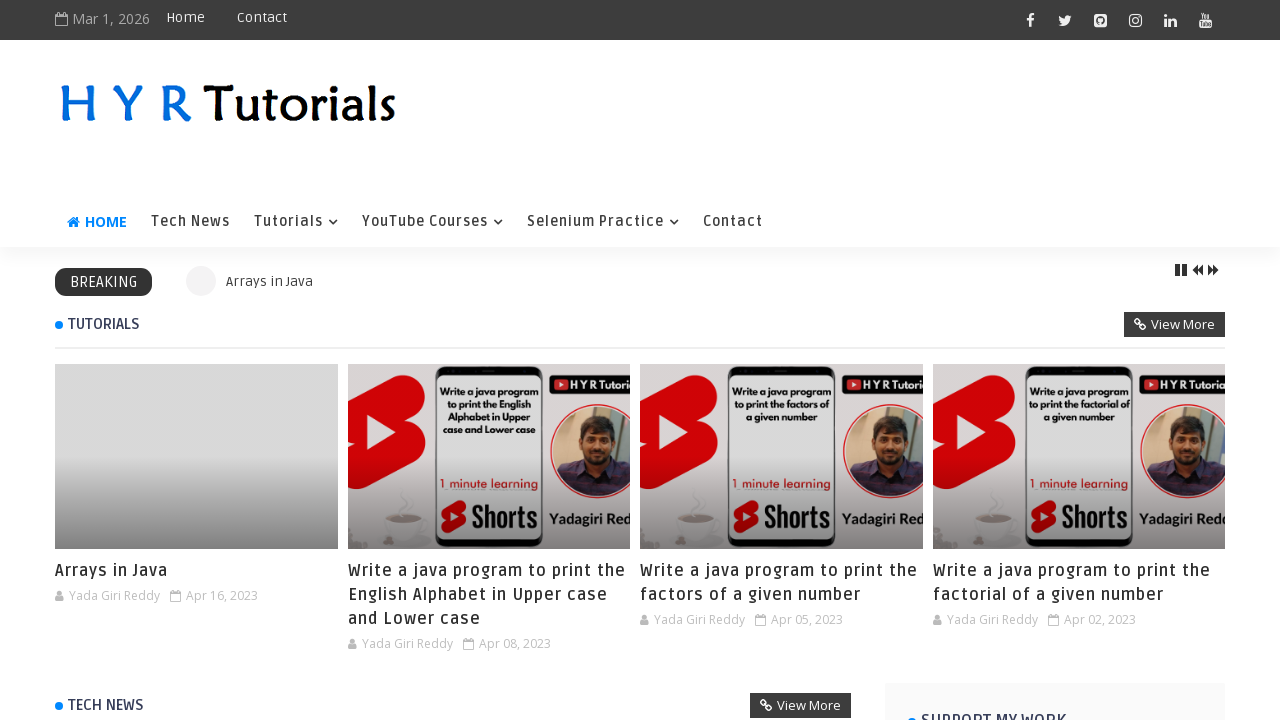